Navigates to Stepik.org and verifies the page loads successfully by checking the URL

Starting URL: https://stepik.org/

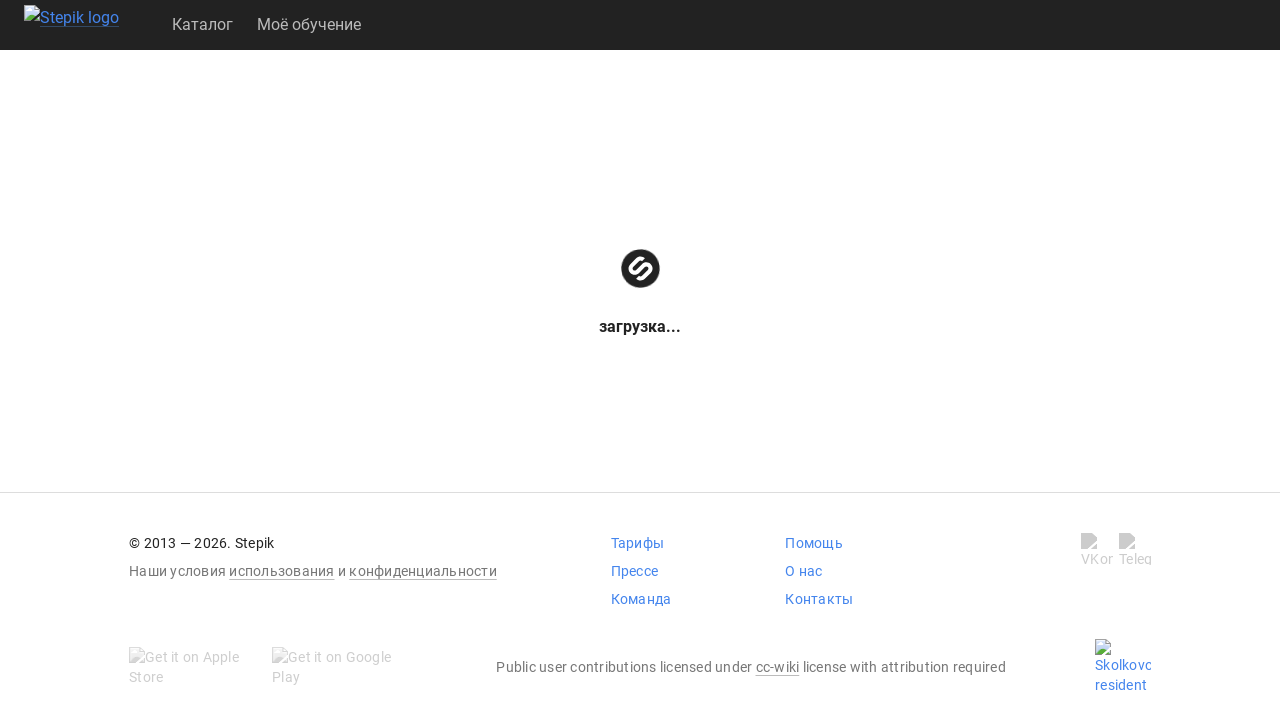

Waited for page to reach domcontentloaded state
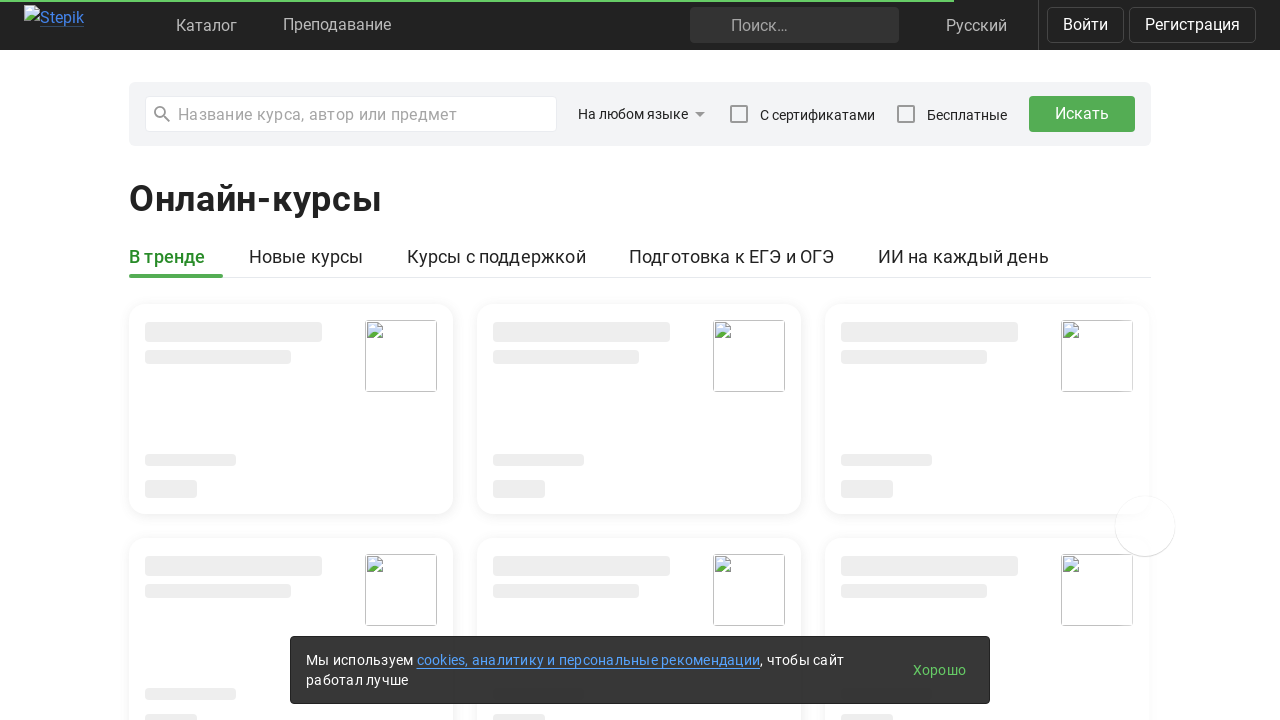

Verified URL contains 'stepik' - page loaded successfully
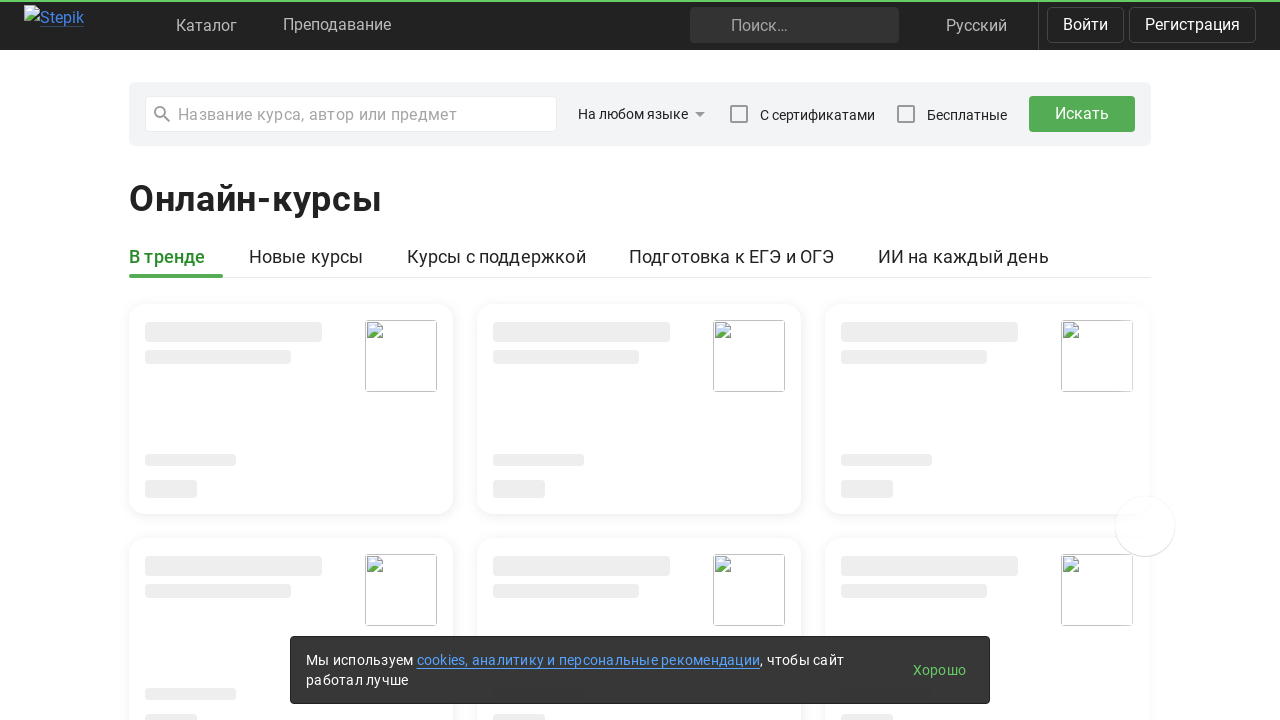

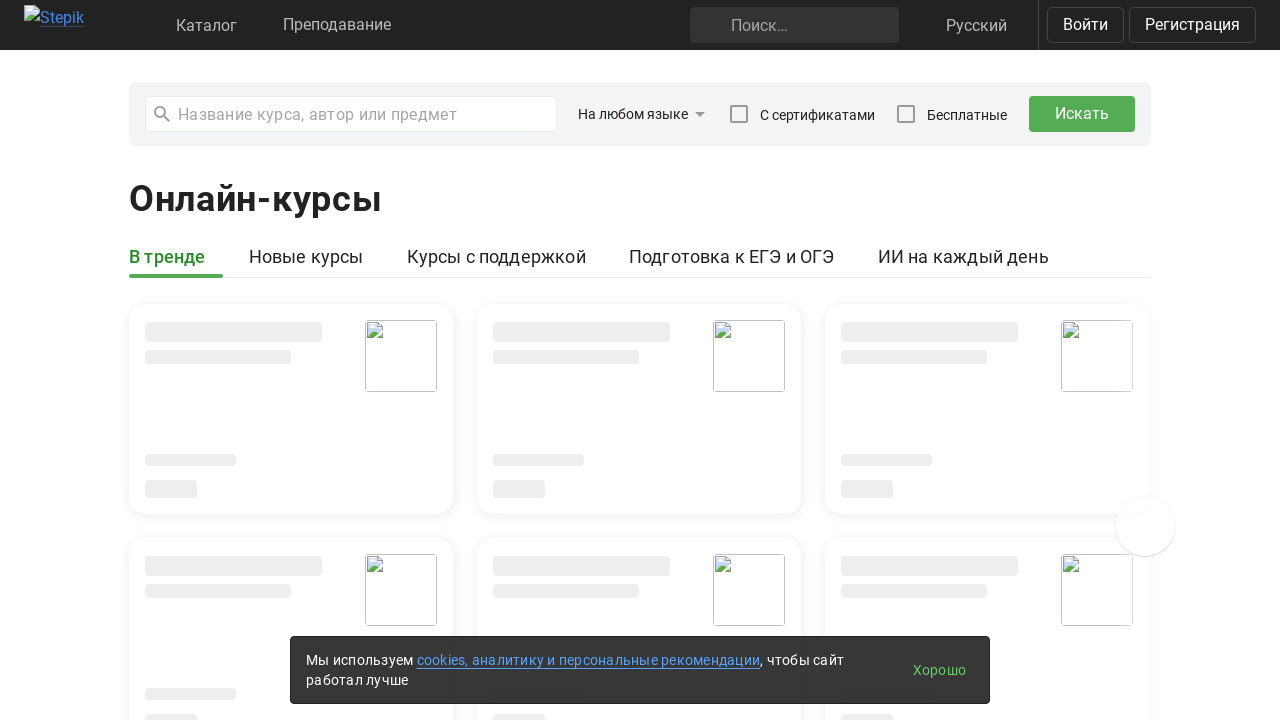